Tests checkbox and radio button functionality on a practice page by selecting a checkbox, verifying its selection state, clicking radio buttons for trip types, and checking the enabled/disabled state of related elements.

Starting URL: https://rahulshettyacademy.com/dropdownsPractise/

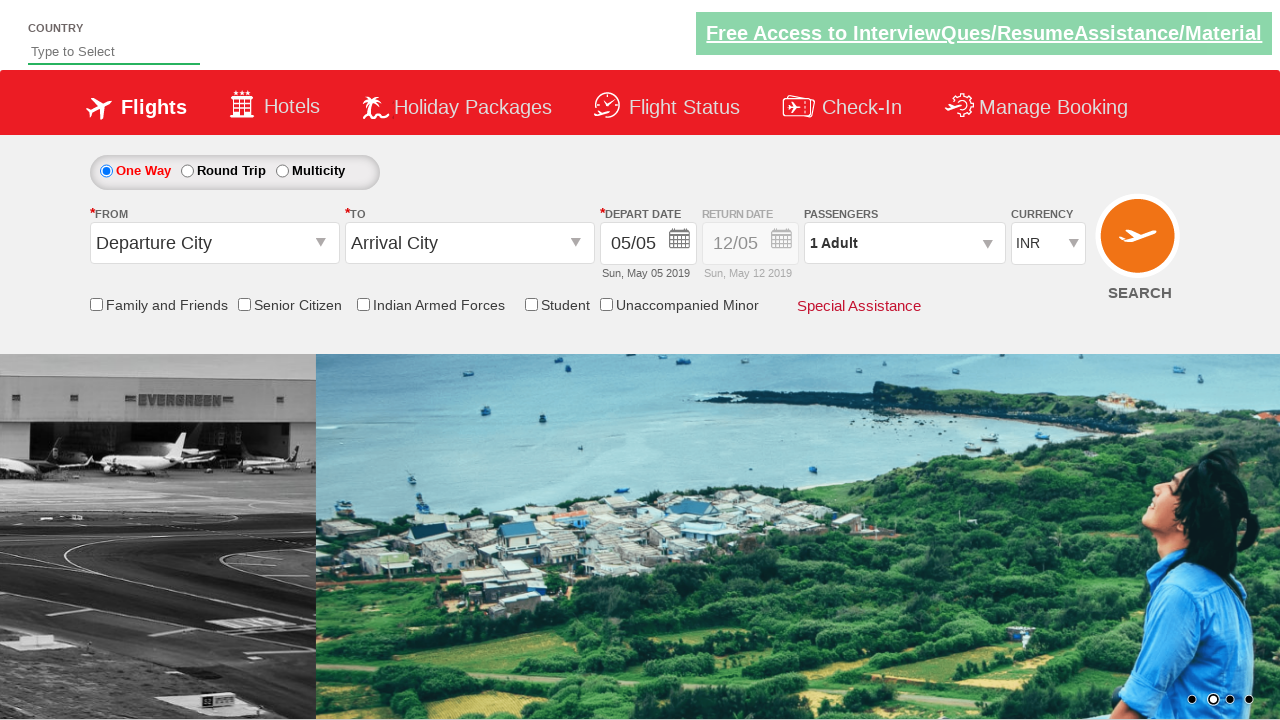

Clicked on friends and family checkbox at (96, 304) on input[name*='friendsandfamily']
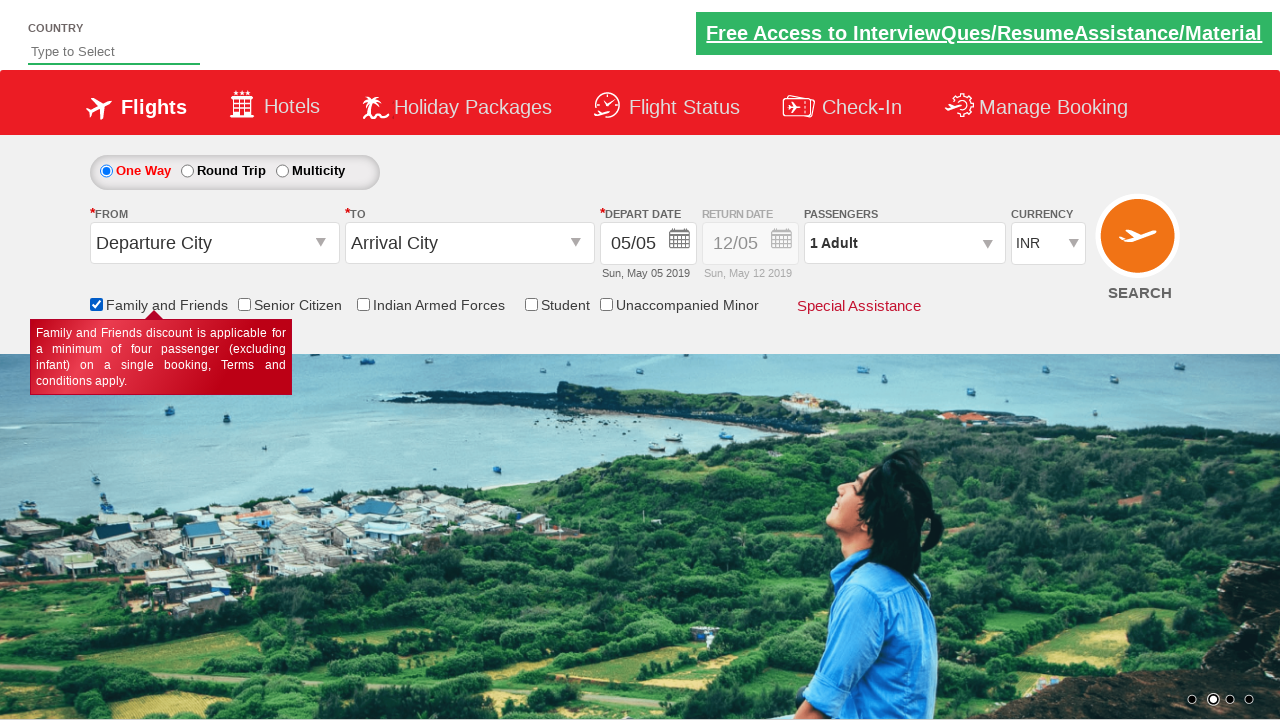

Verified friends and family checkbox is selected
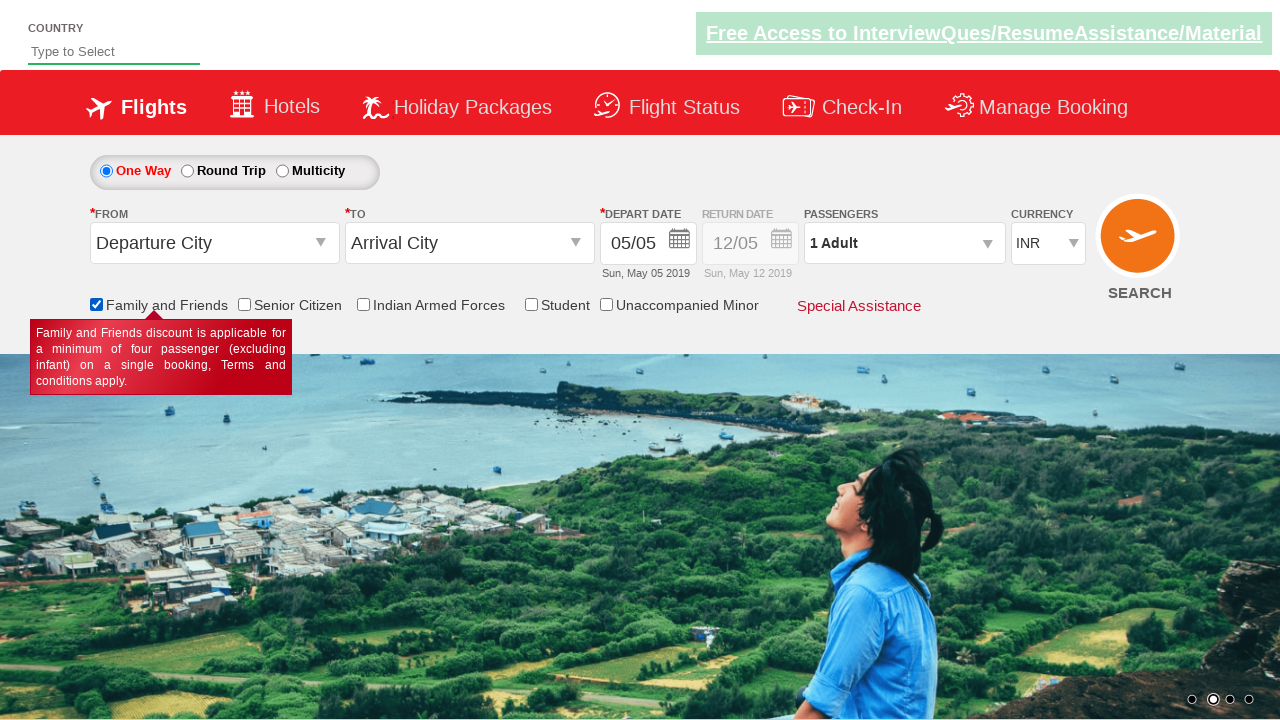

Retrieved count of all checkboxes: 6
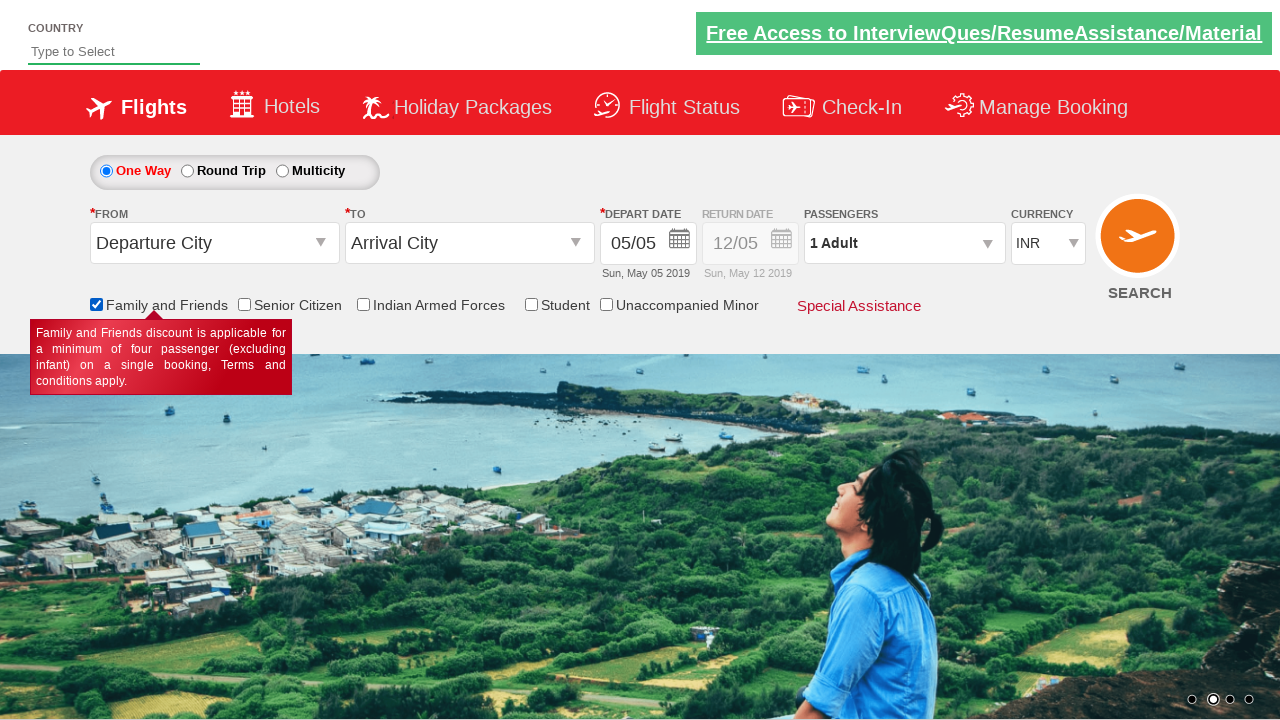

Clicked on round trip radio button at (187, 171) on #ctl00_mainContent_rbtnl_Trip_1
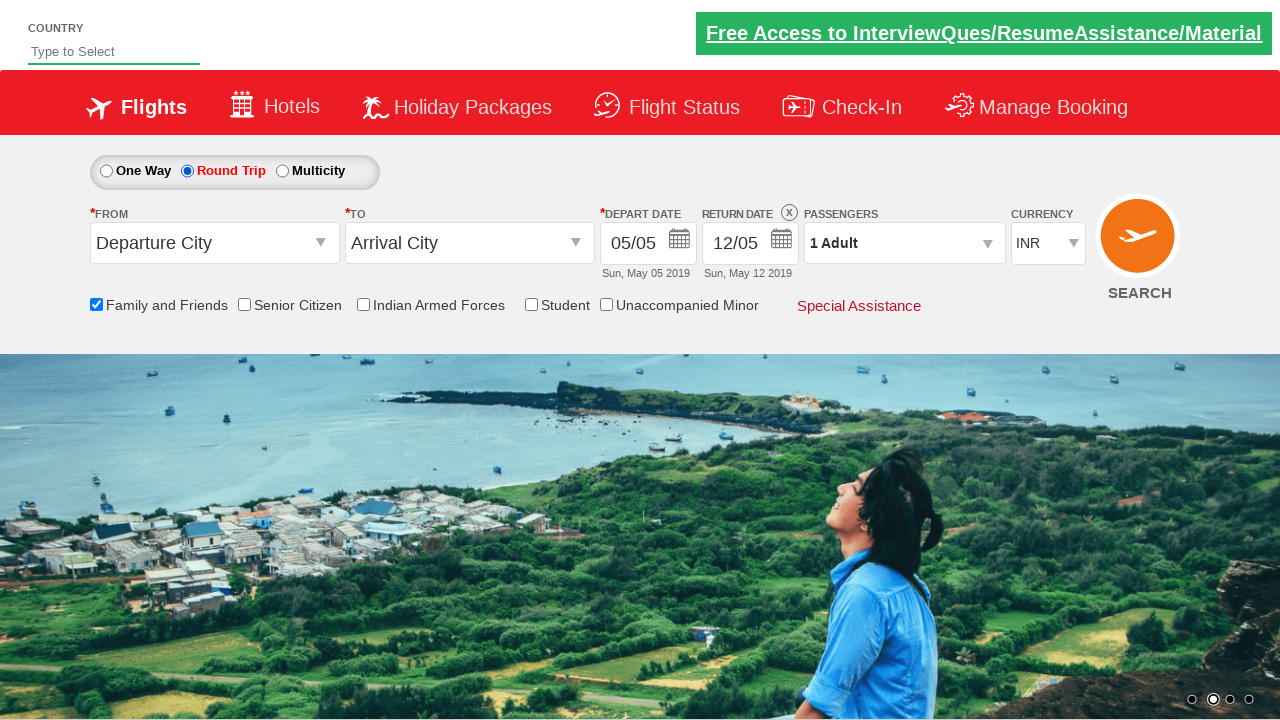

Clicked on one-way trip radio button at (106, 171) on #ctl00_mainContent_rbtnl_Trip_0
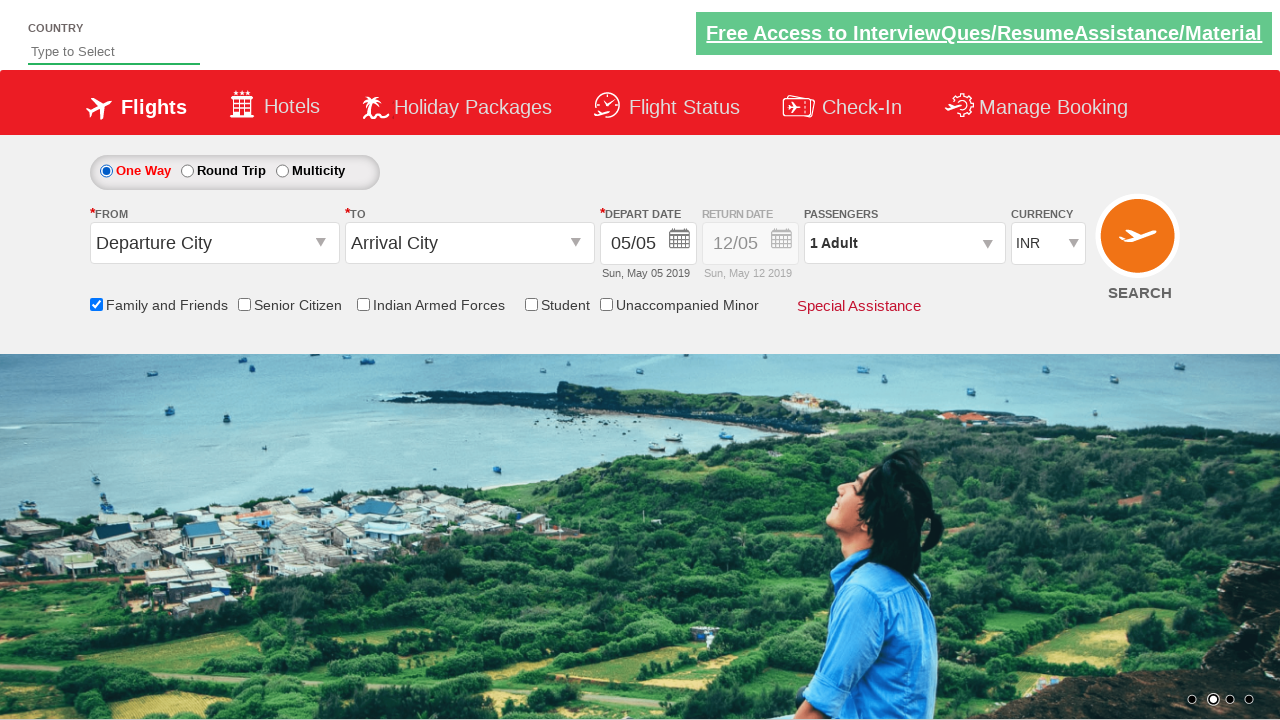

Verified div has reduced opacity (0.5) indicating disabled state
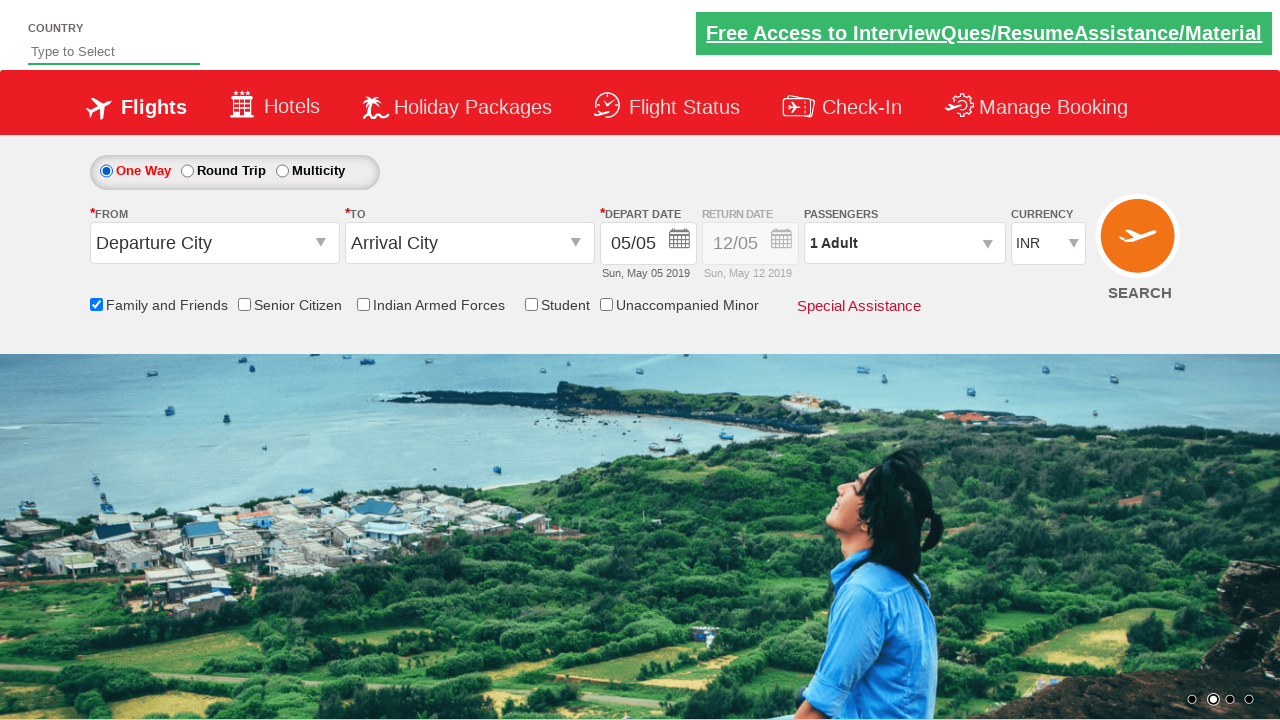

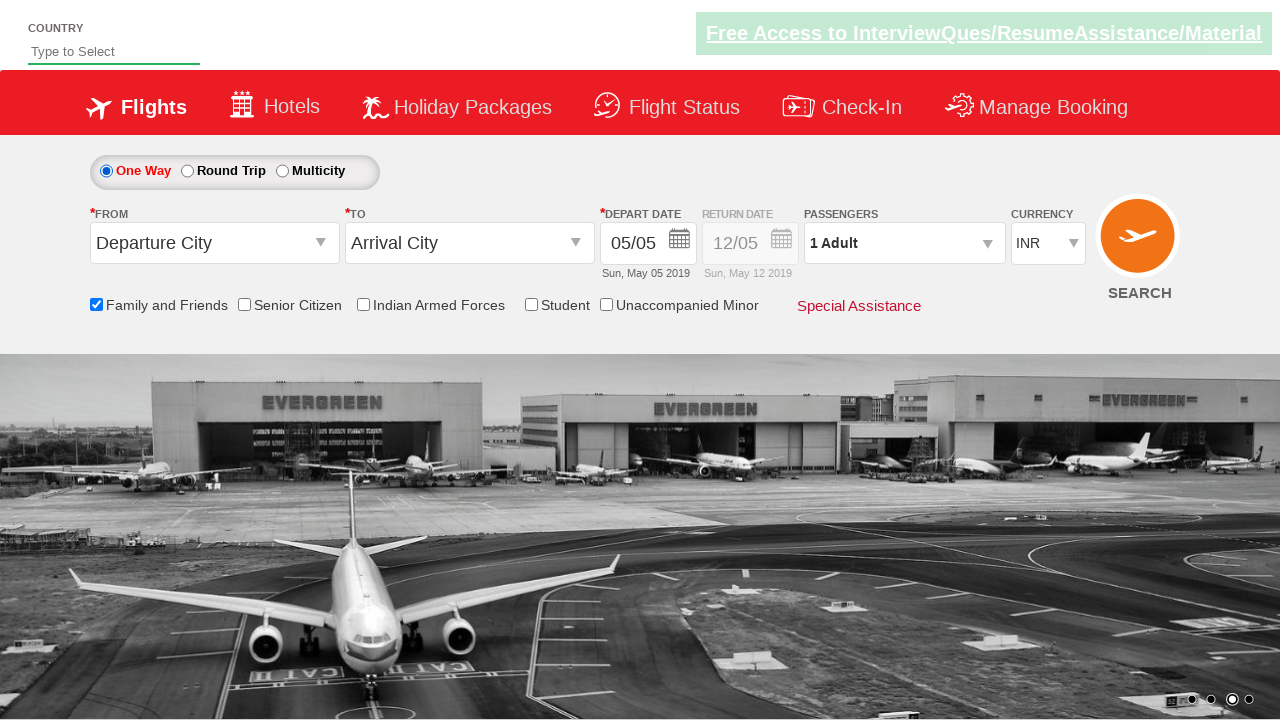